Tests various hyperlink functionalities including navigation, finding URLs without clicking, checking for broken links, and counting total links on the page

Starting URL: https://www.leafground.com/link.xhtml

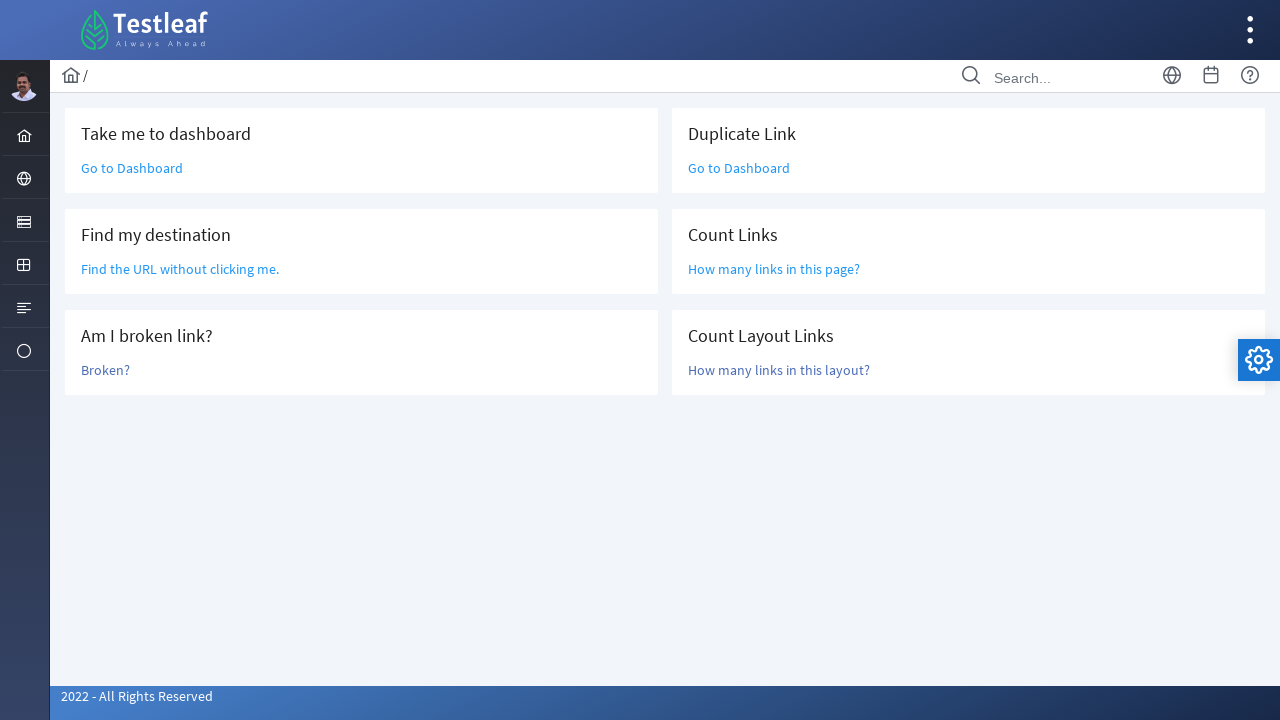

Navigated to HyperLinkDemo page
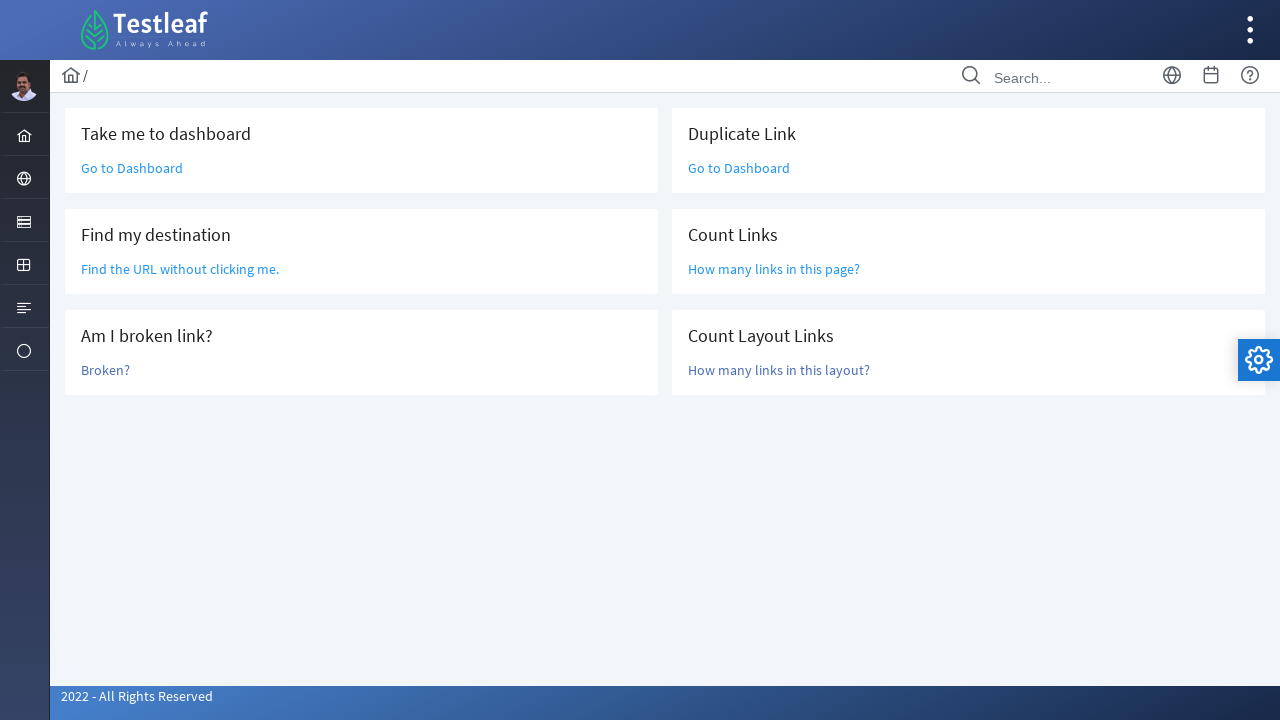

Clicked 'Go to Dashboard' link at (132, 168) on text=Go to Dashboard
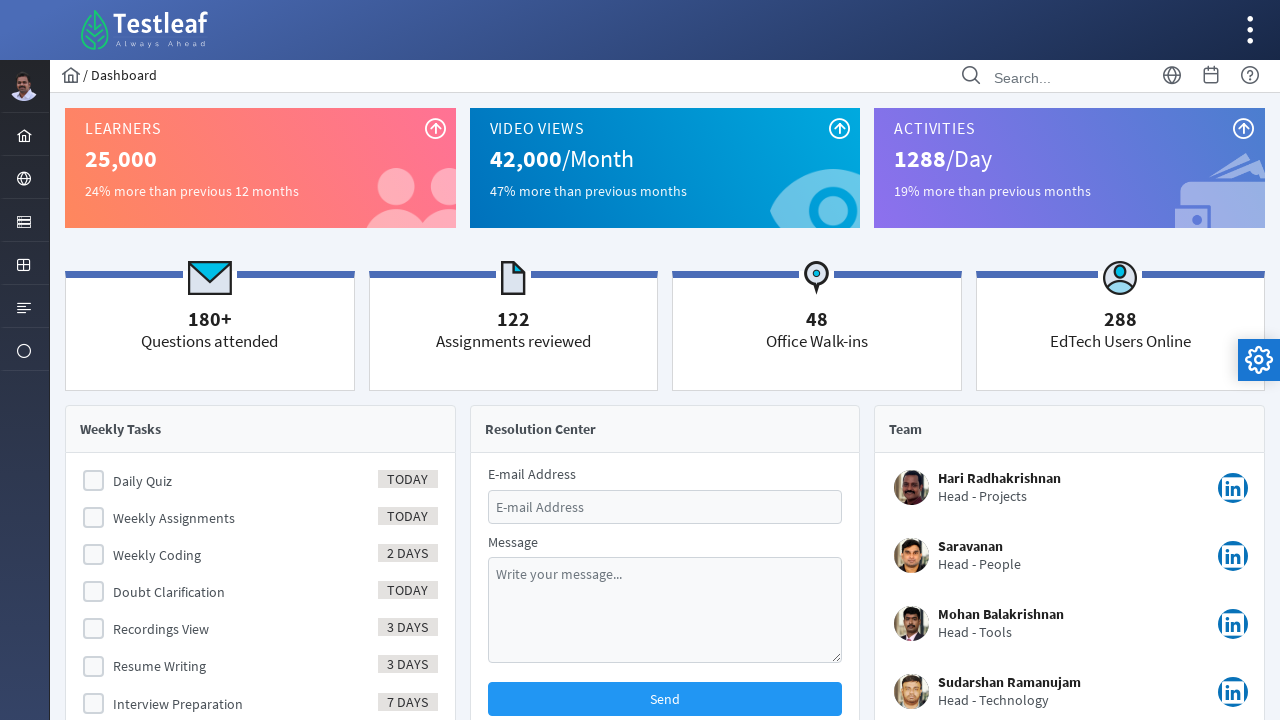

Navigated back to links page
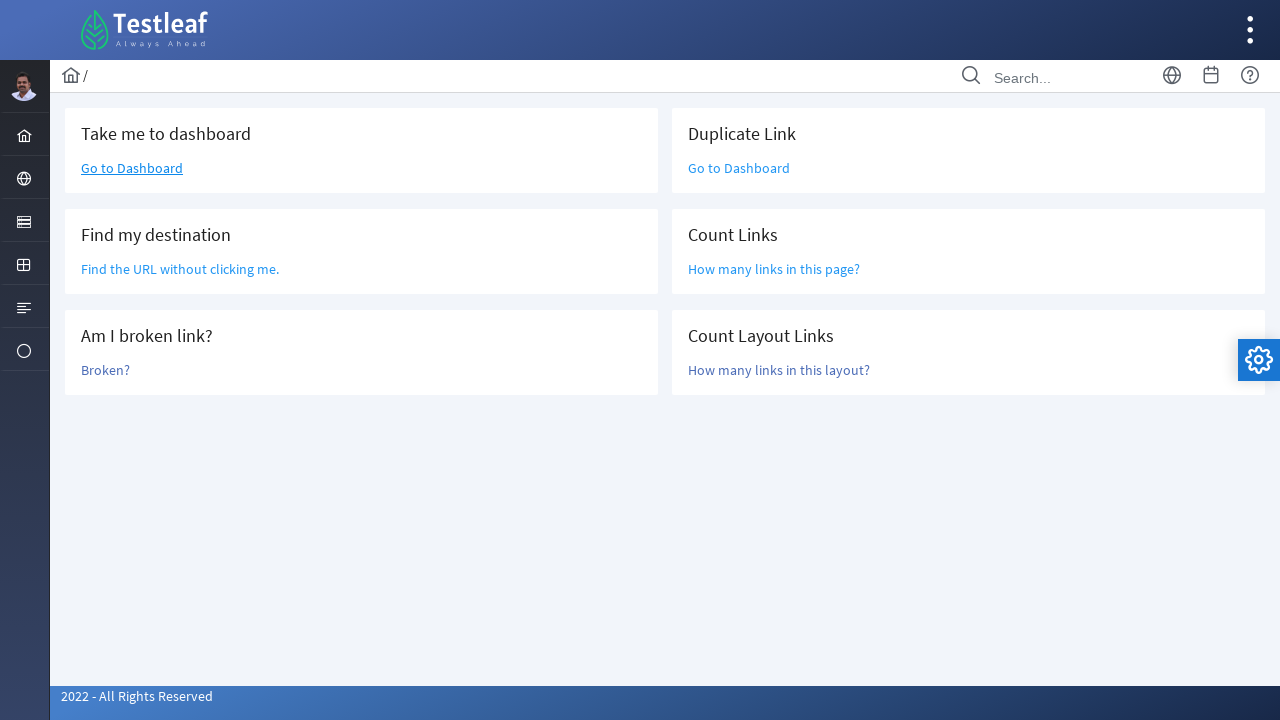

Located 'Find the URL' link element
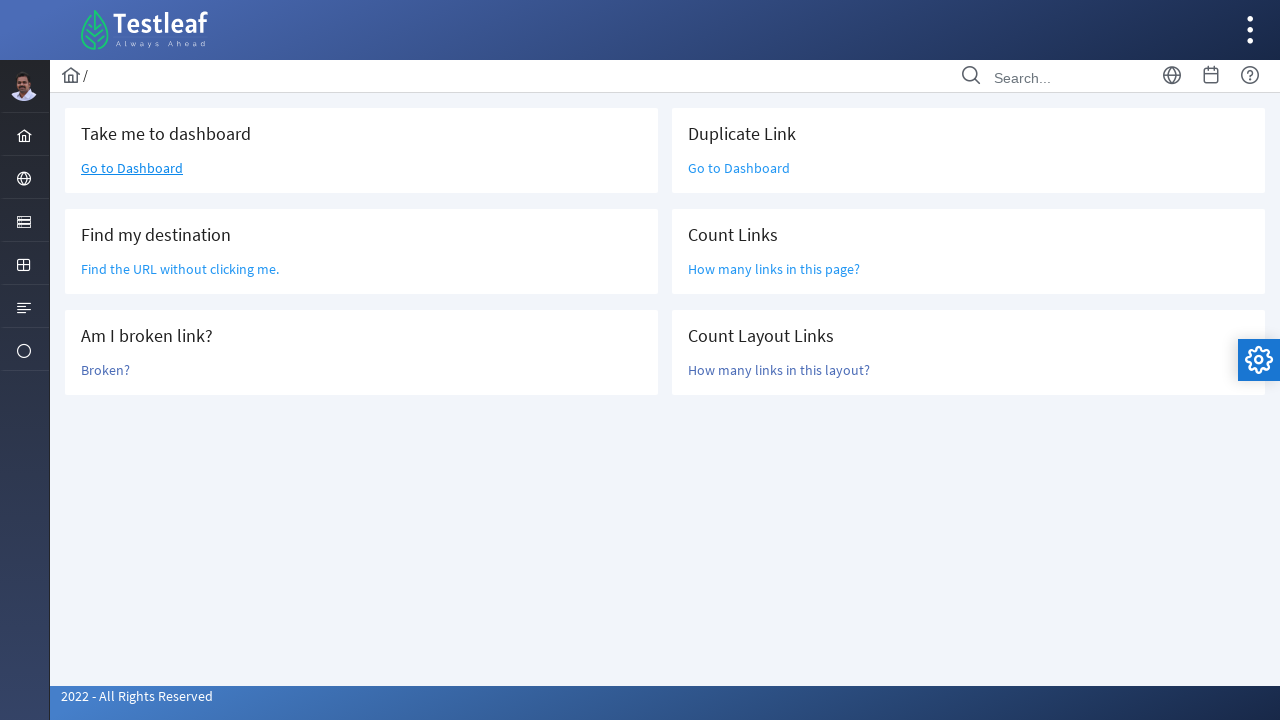

Retrieved href attribute: /grid.xhtml
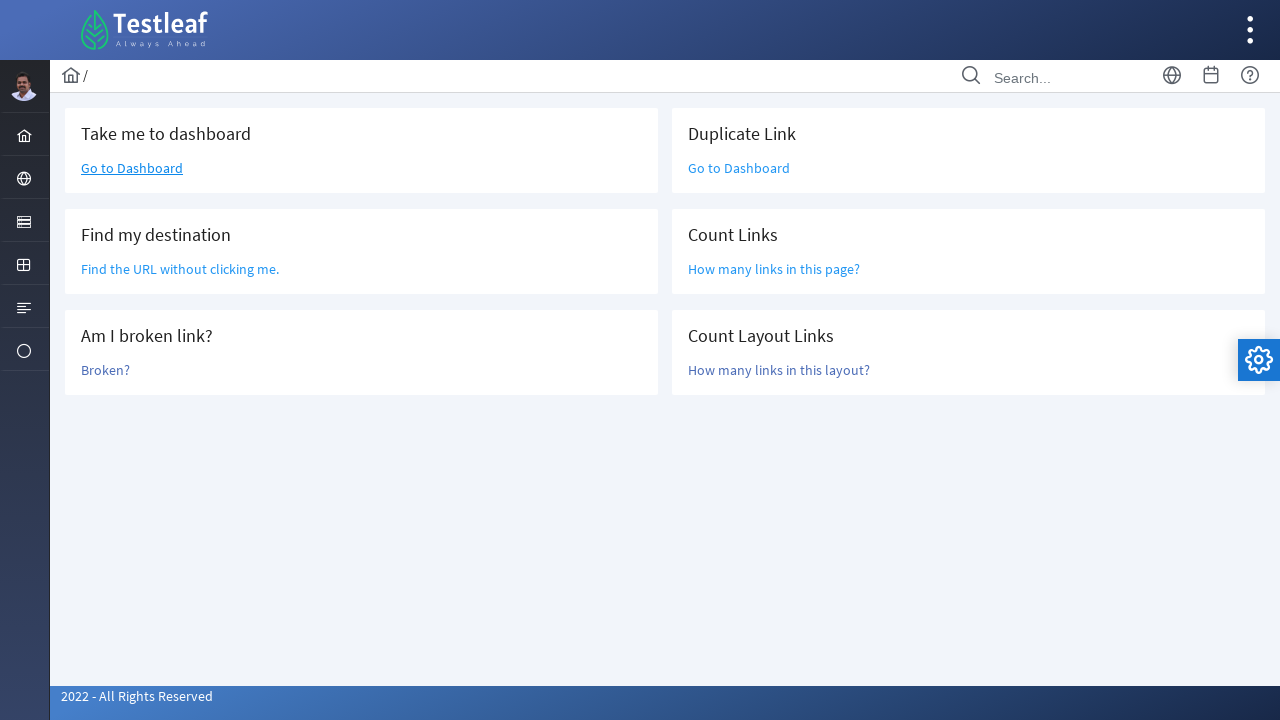

Clicked 'Broken?' link to check for broken link at (106, 370) on text=Broken?
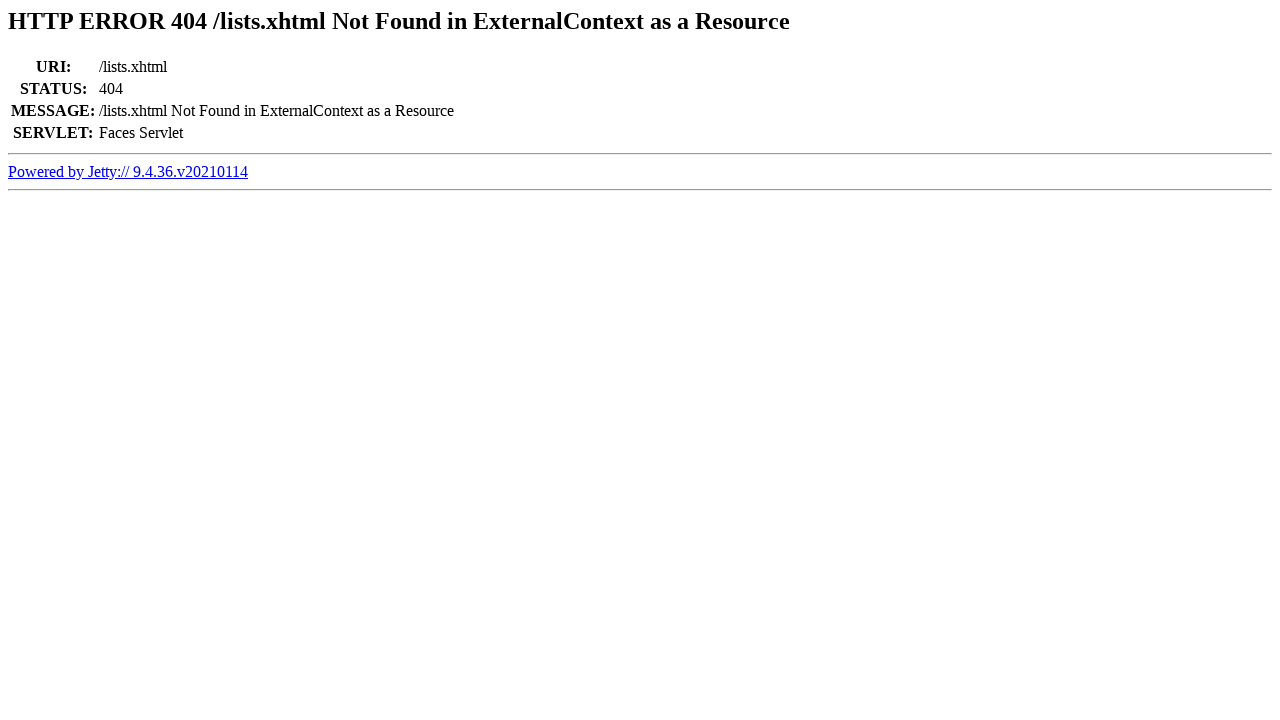

Retrieved page title: Error 404 /lists.xhtml Not Found in ExternalContext as a Resource
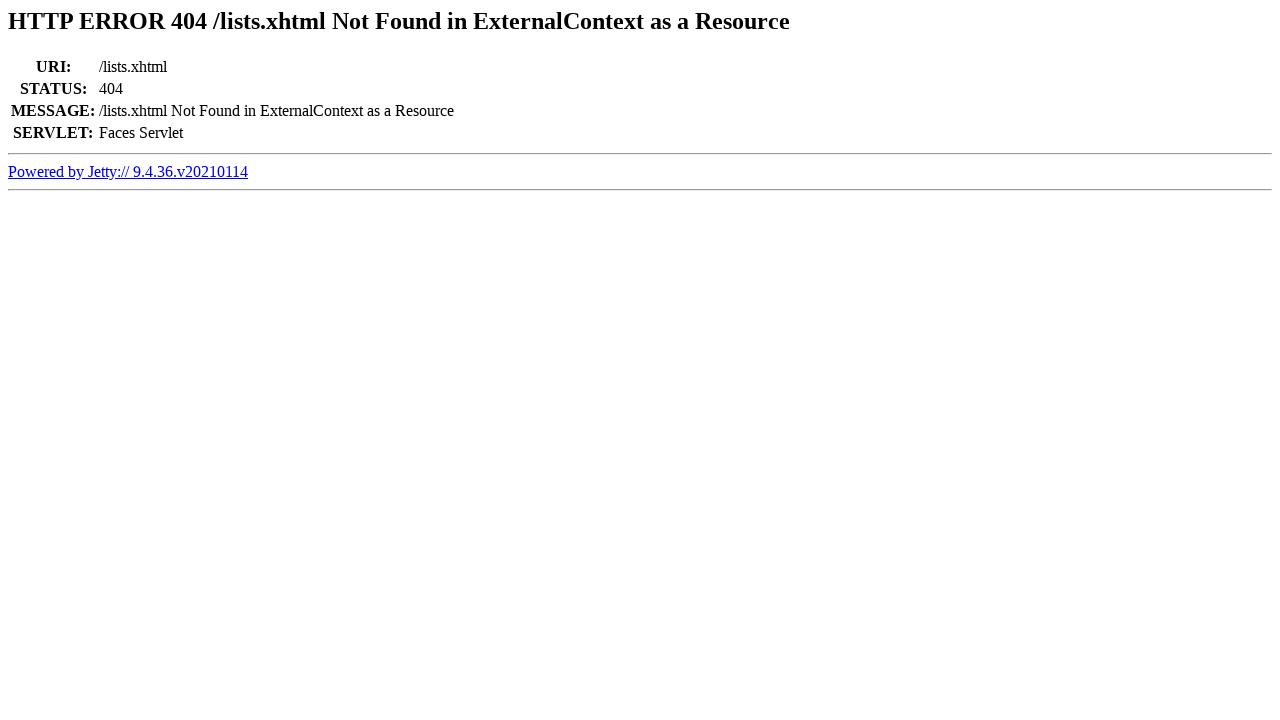

Confirmed link is broken (404 in title)
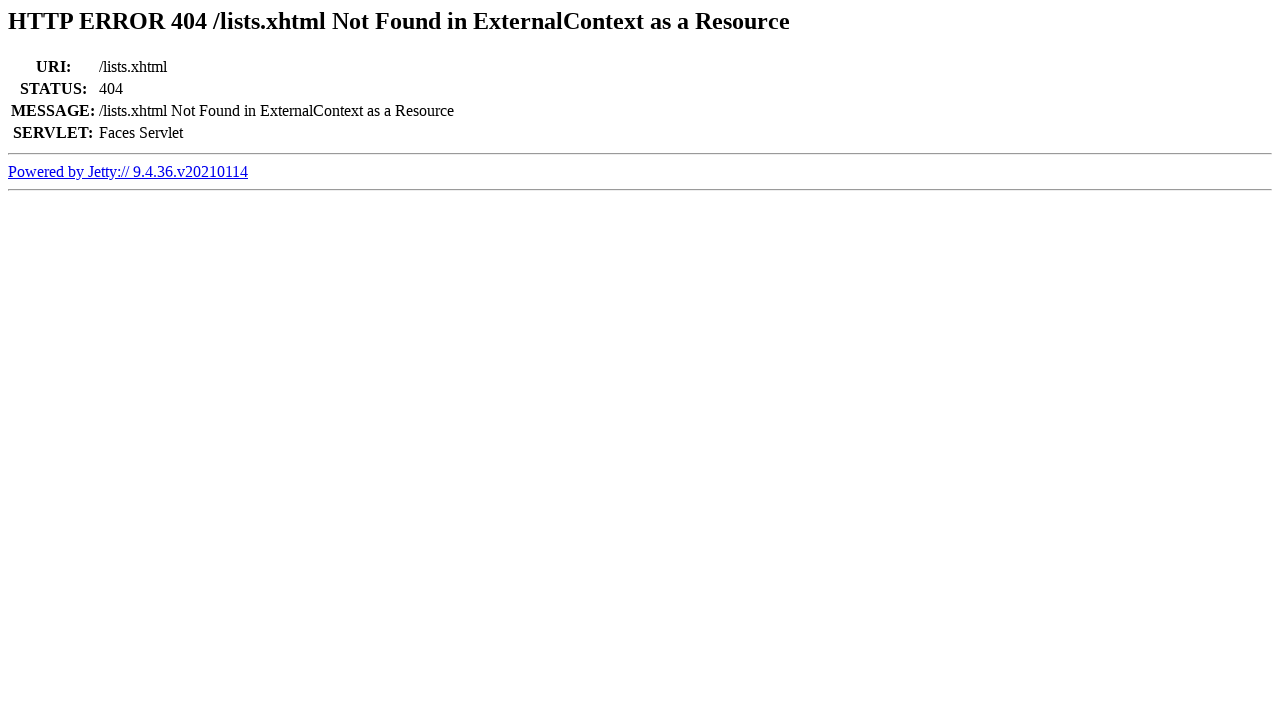

Navigated back to links page
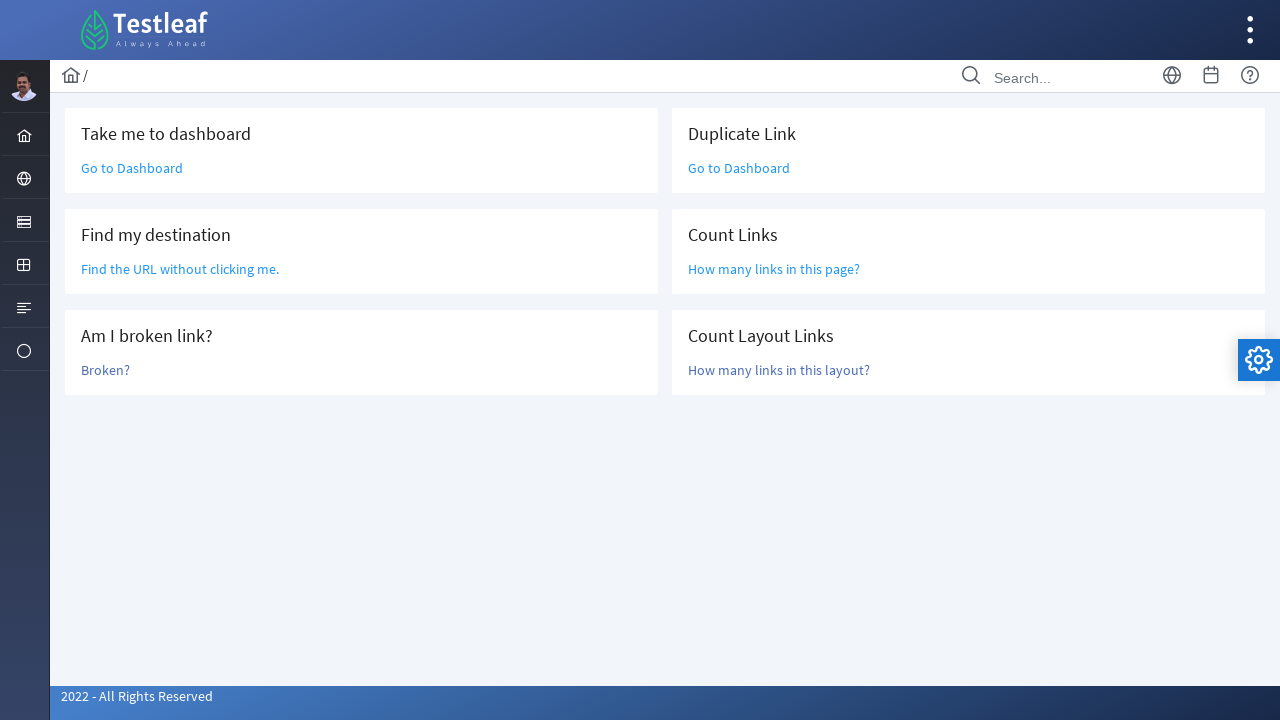

Clicked duplicate 'Go to Dashboard' link at (132, 168) on text=Go to Dashboard
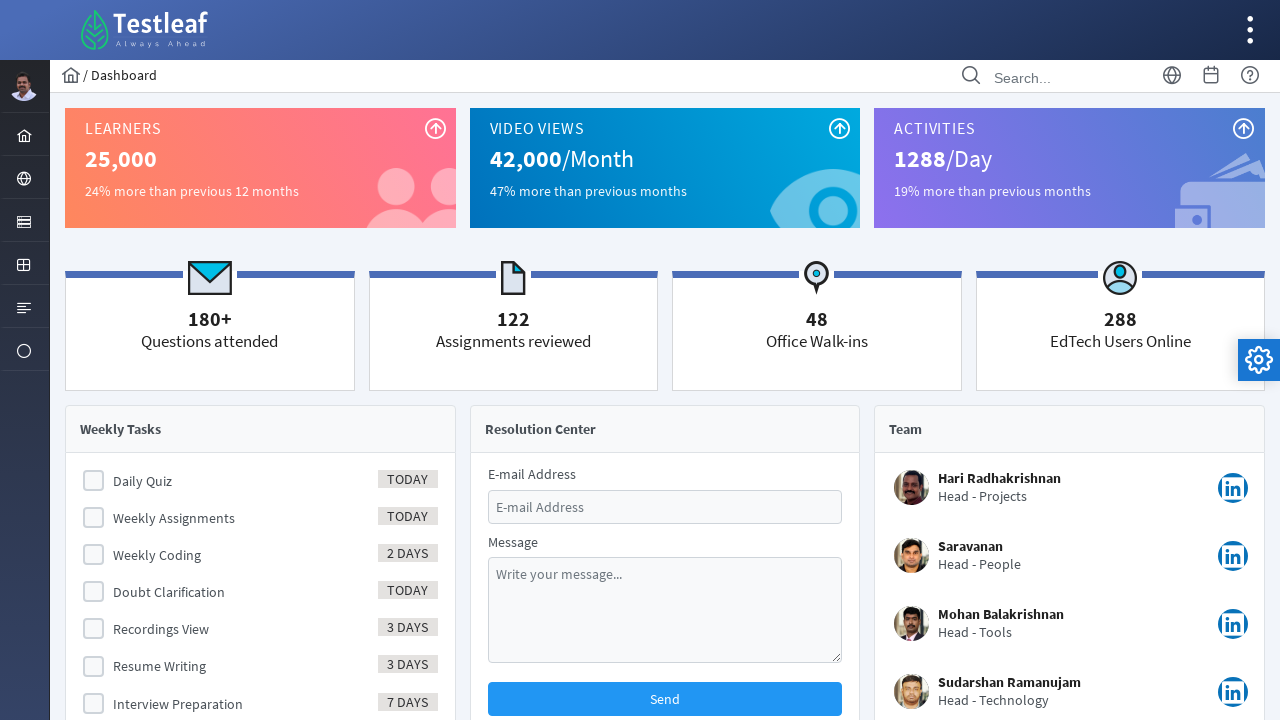

Navigated back to links page again
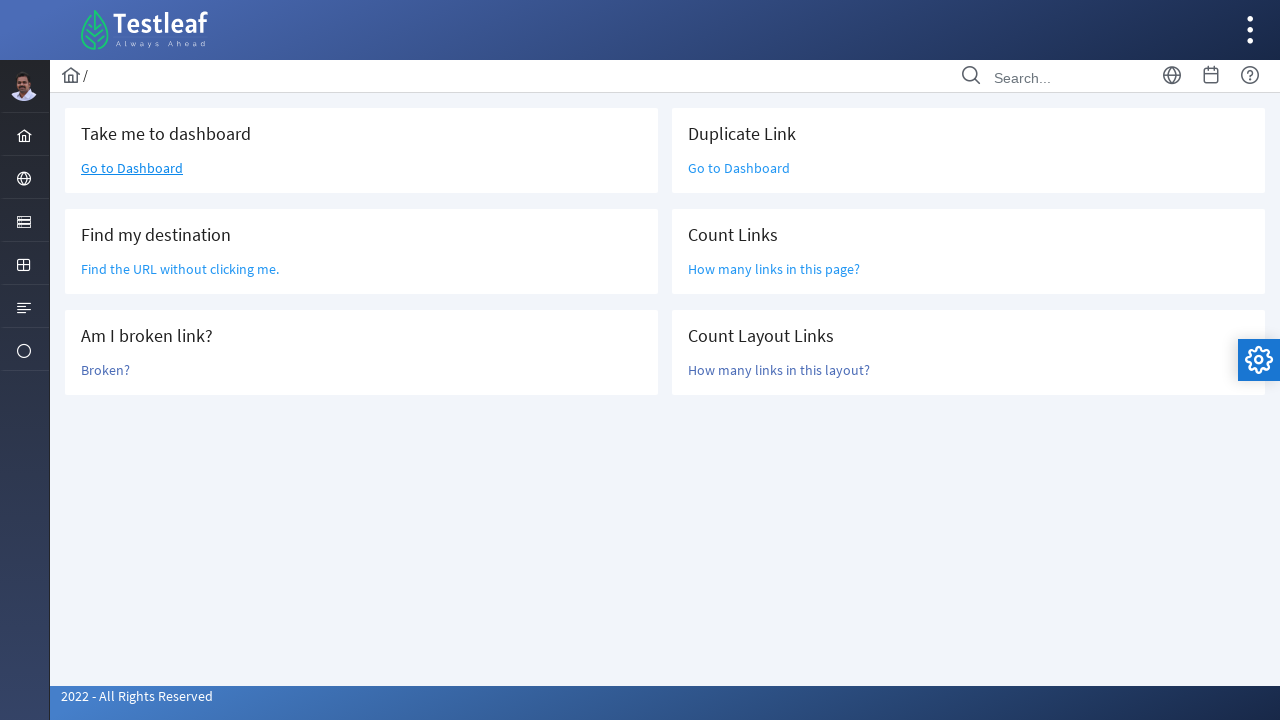

Counted total links on page: 47
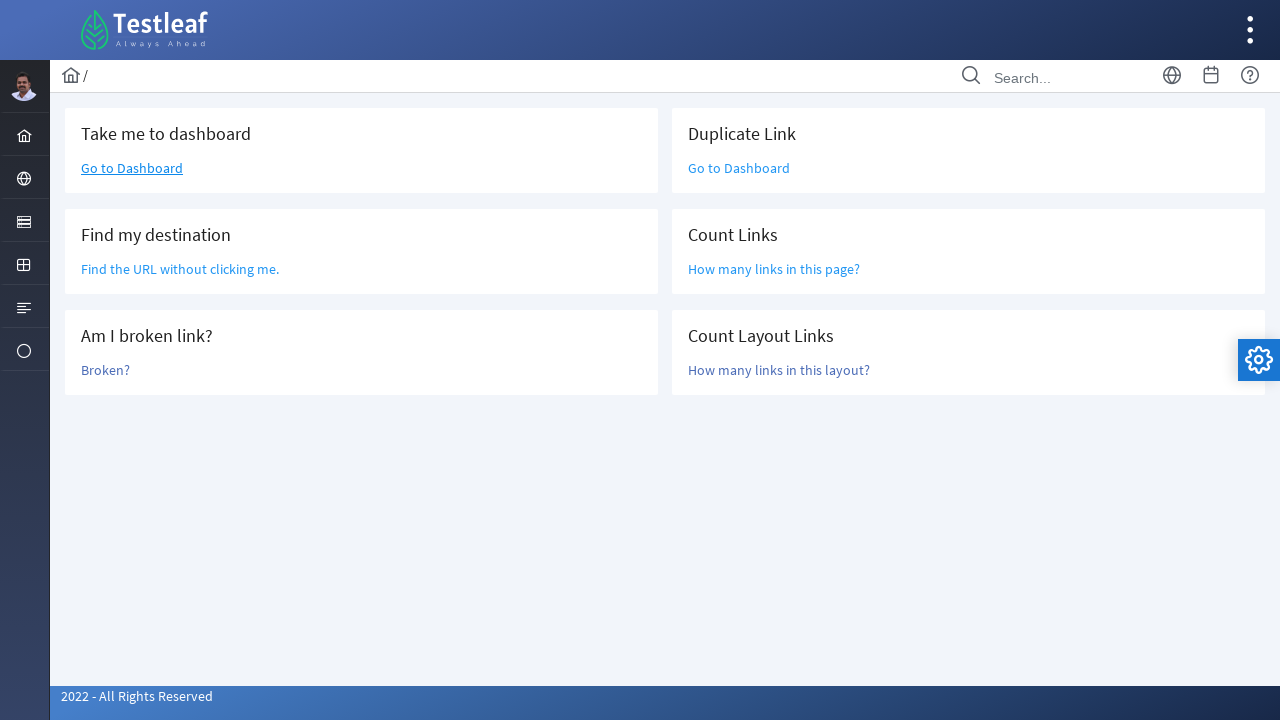

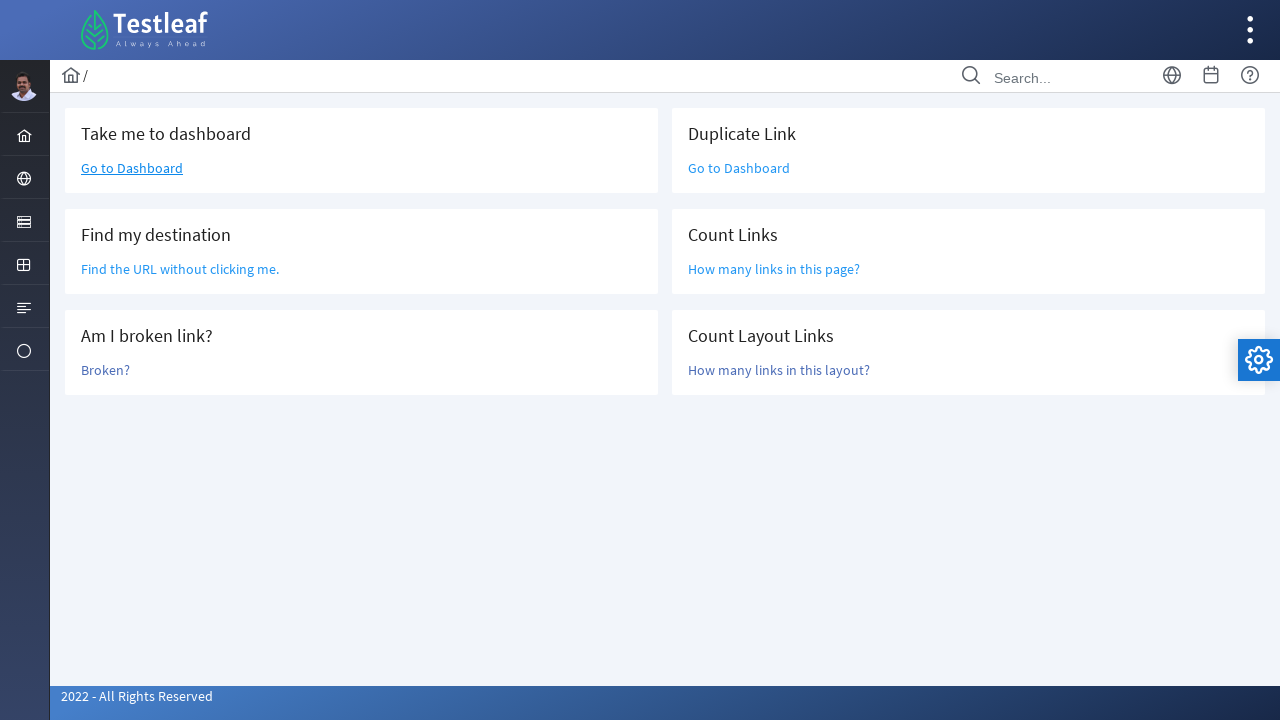